Tests popup window functionality by clicking a link that opens a new popup window and handles multiple window contexts

Starting URL: http://omayo.blogspot.com/

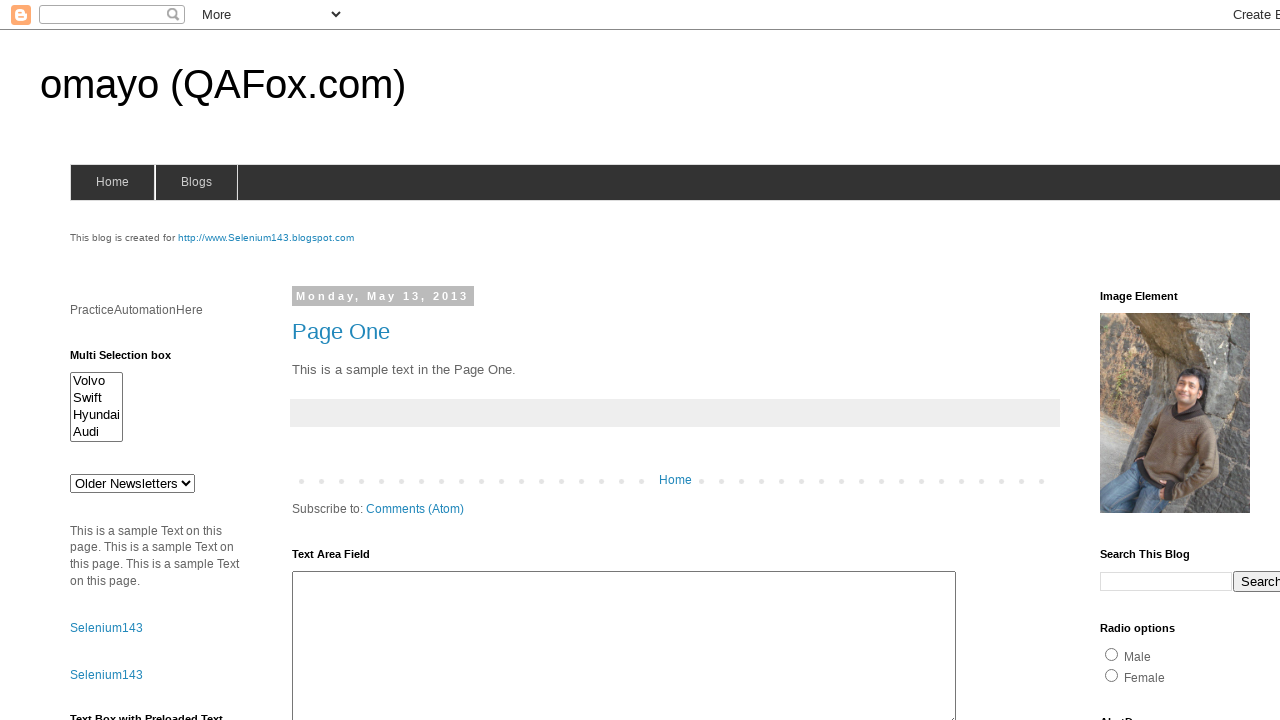

Clicked link to open a popup window at (132, 360) on text=Open a popup window
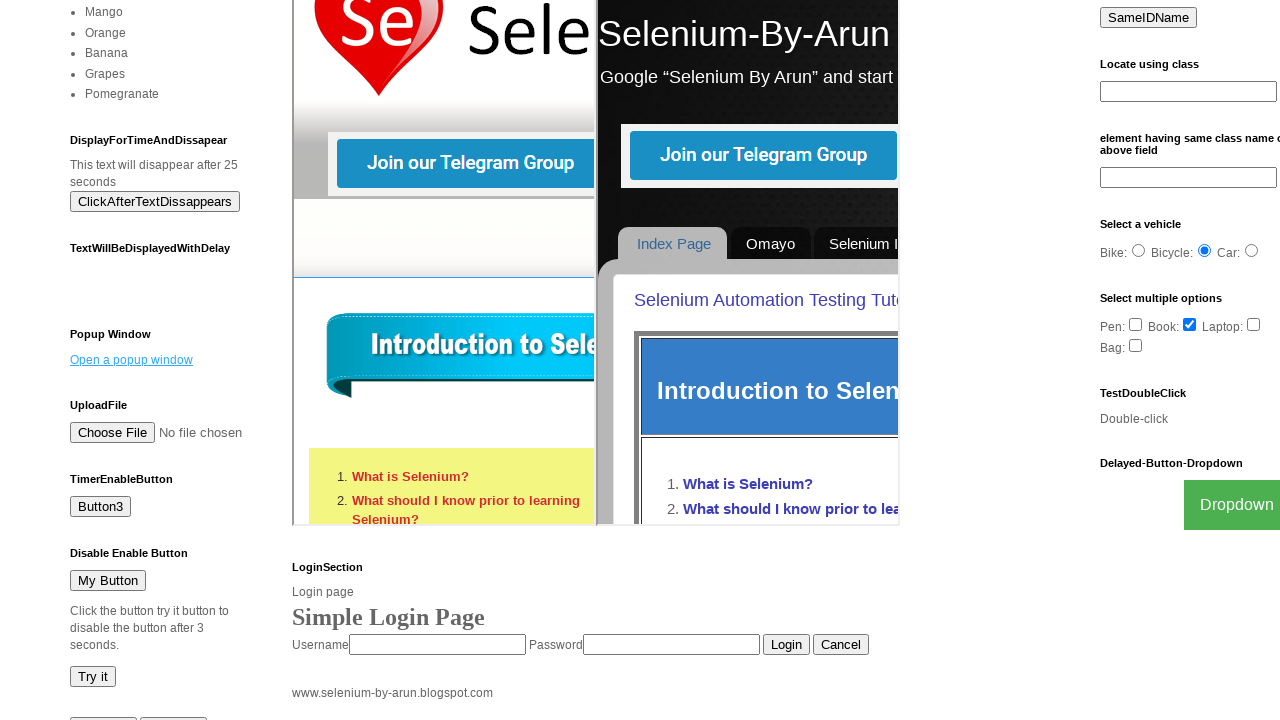

Waited 2 seconds for popup window to open
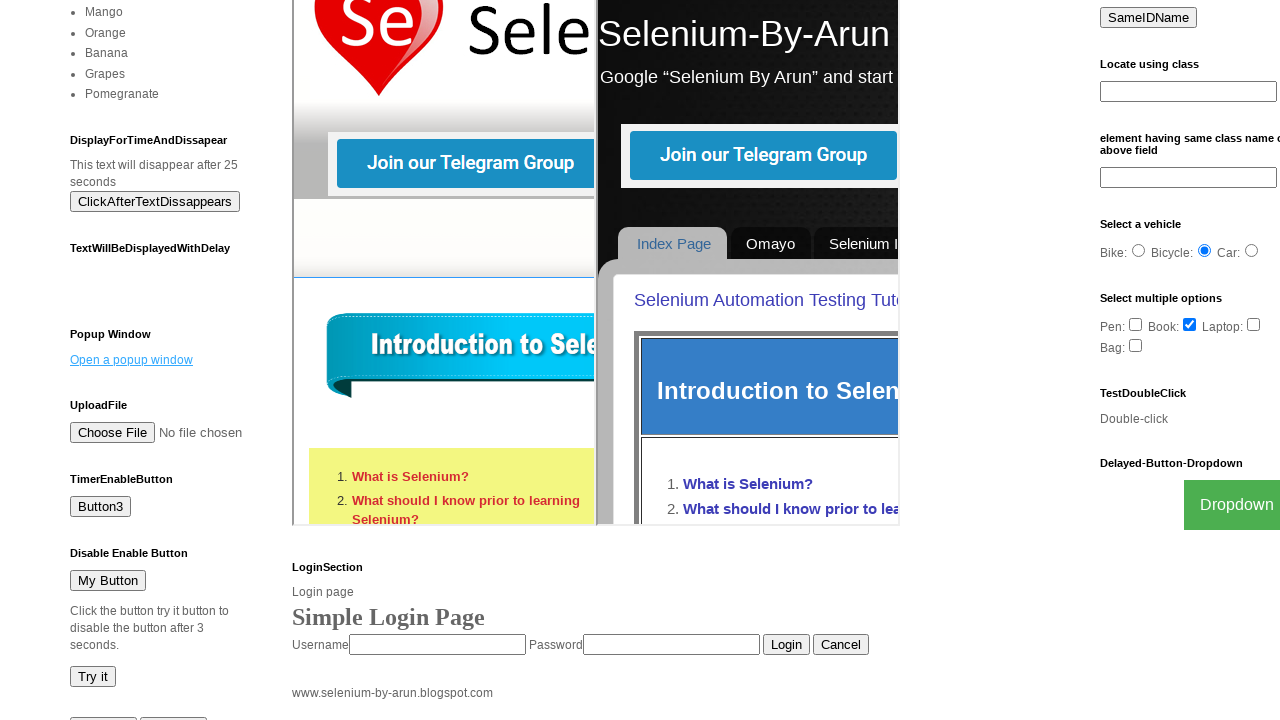

Retrieved all pages from context
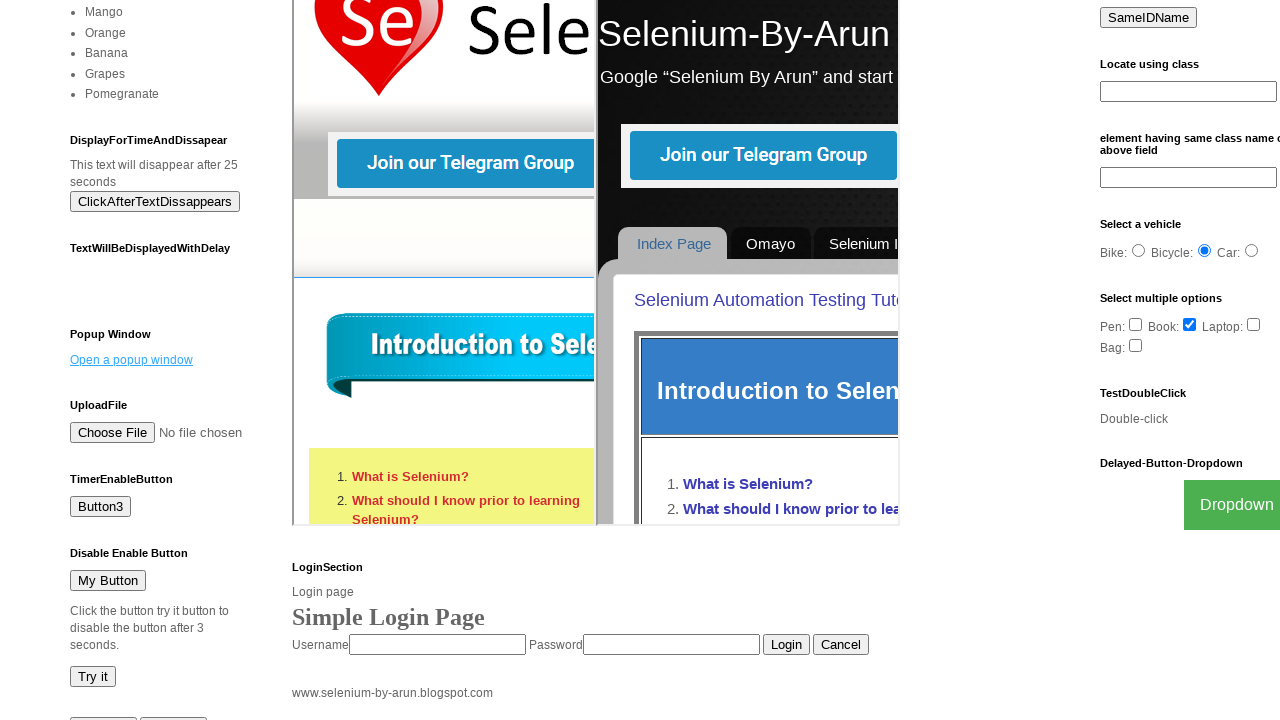

Verified that popup window was opened - multiple page contexts exist
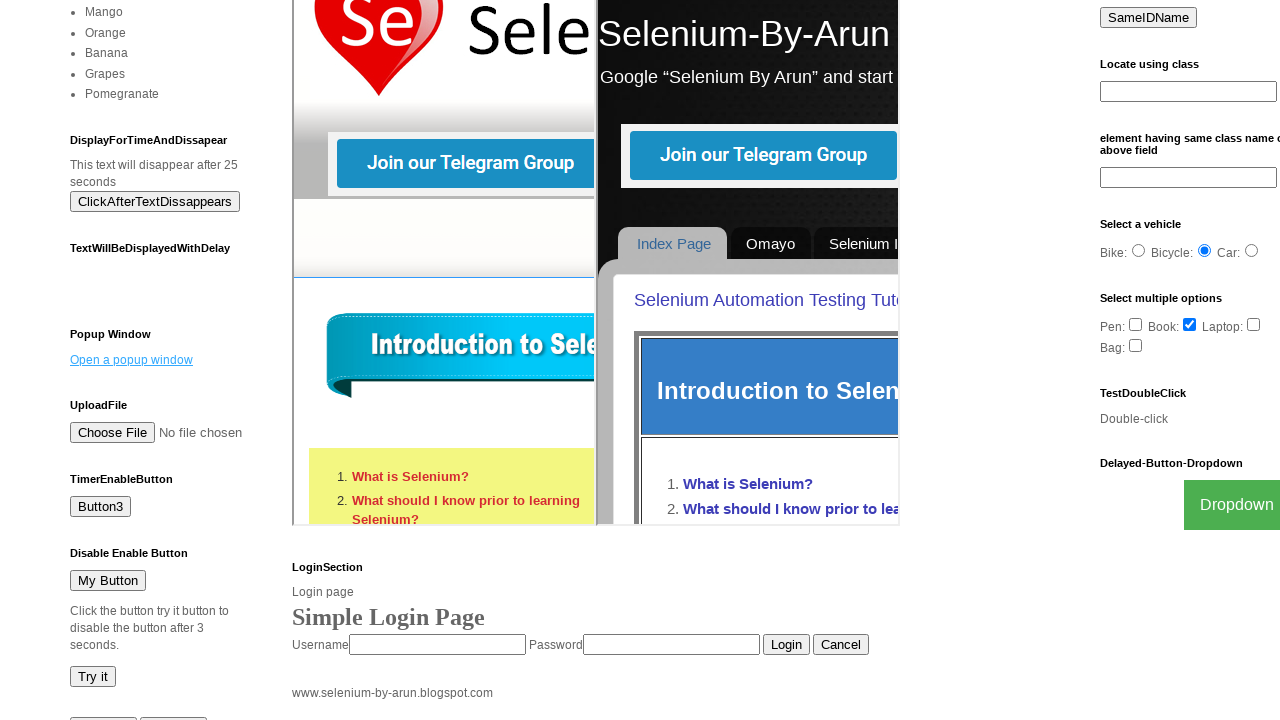

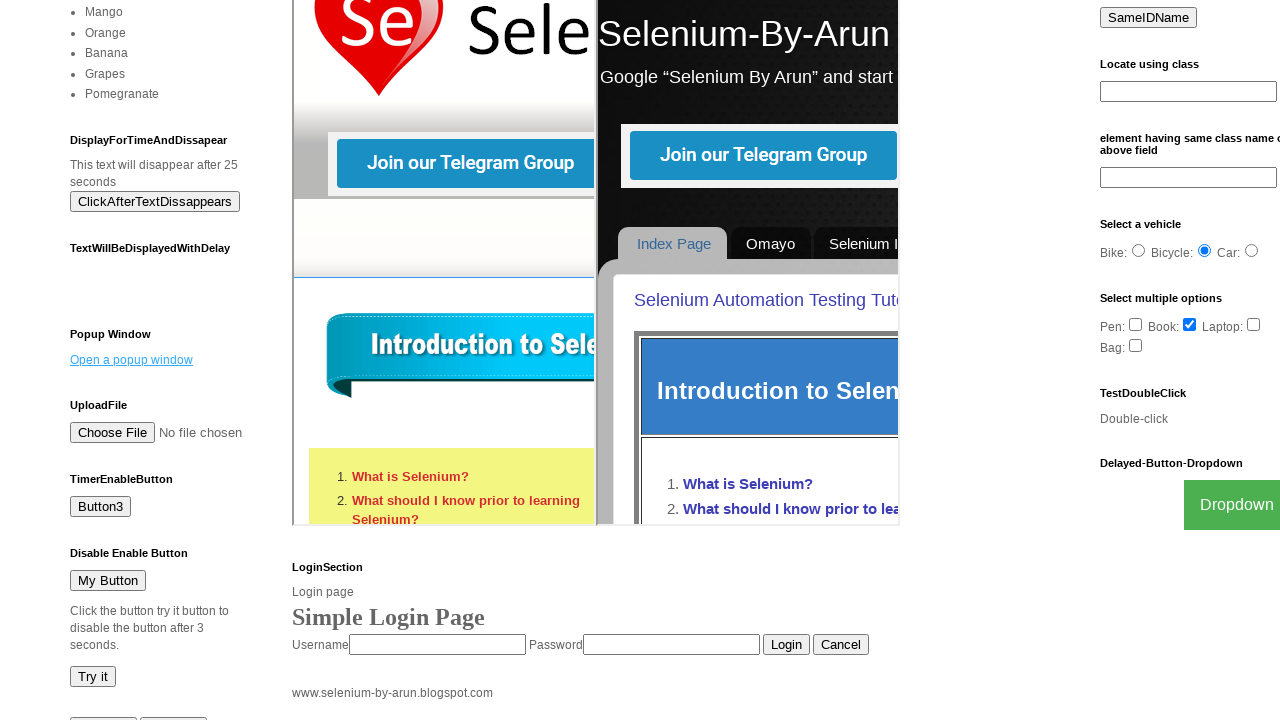